Tests that negative numeric input (-456) is accepted by the number input field

Starting URL: https://the-internet.herokuapp.com/inputs

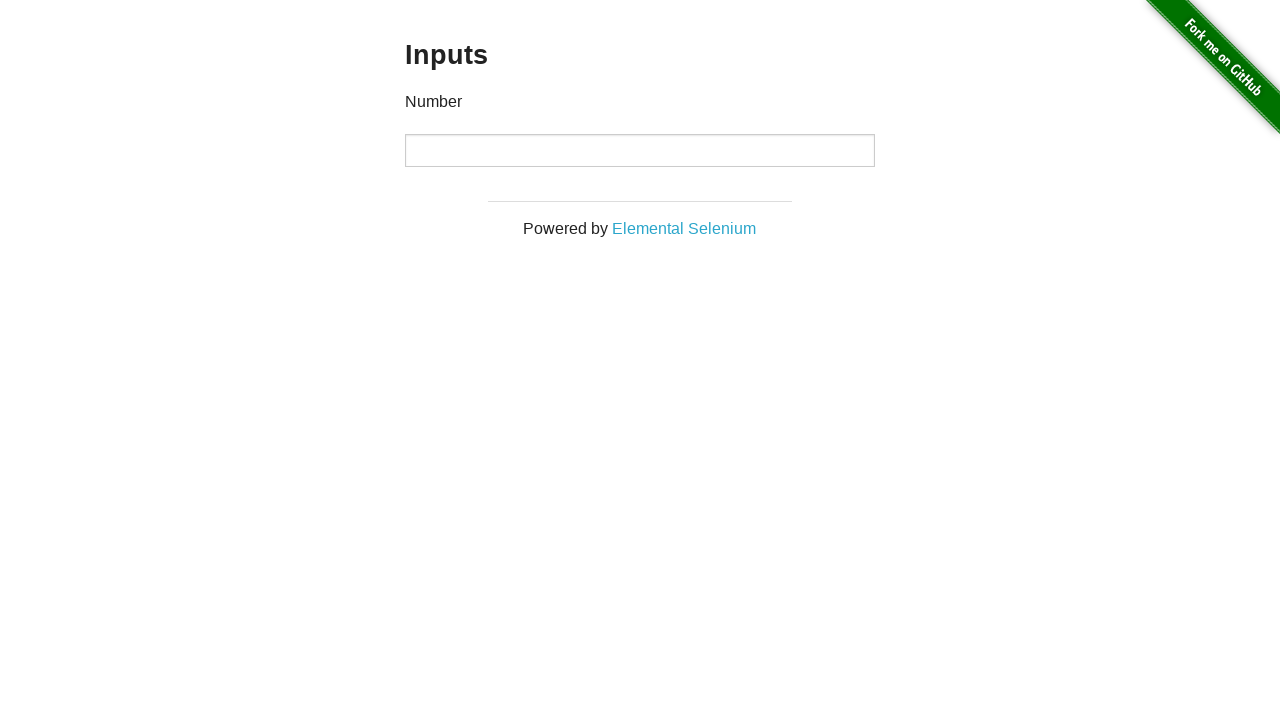

Navigated to the inputs test page
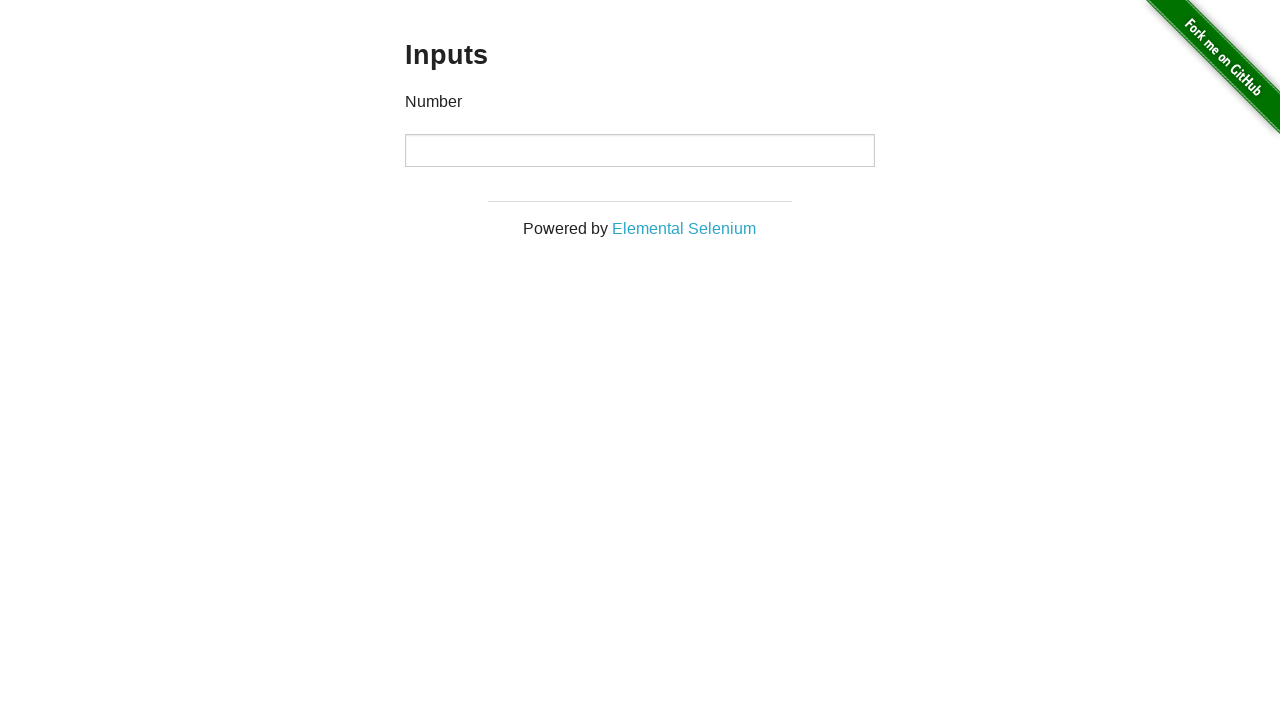

Filled number input field with negative value -456 on input[type='number']
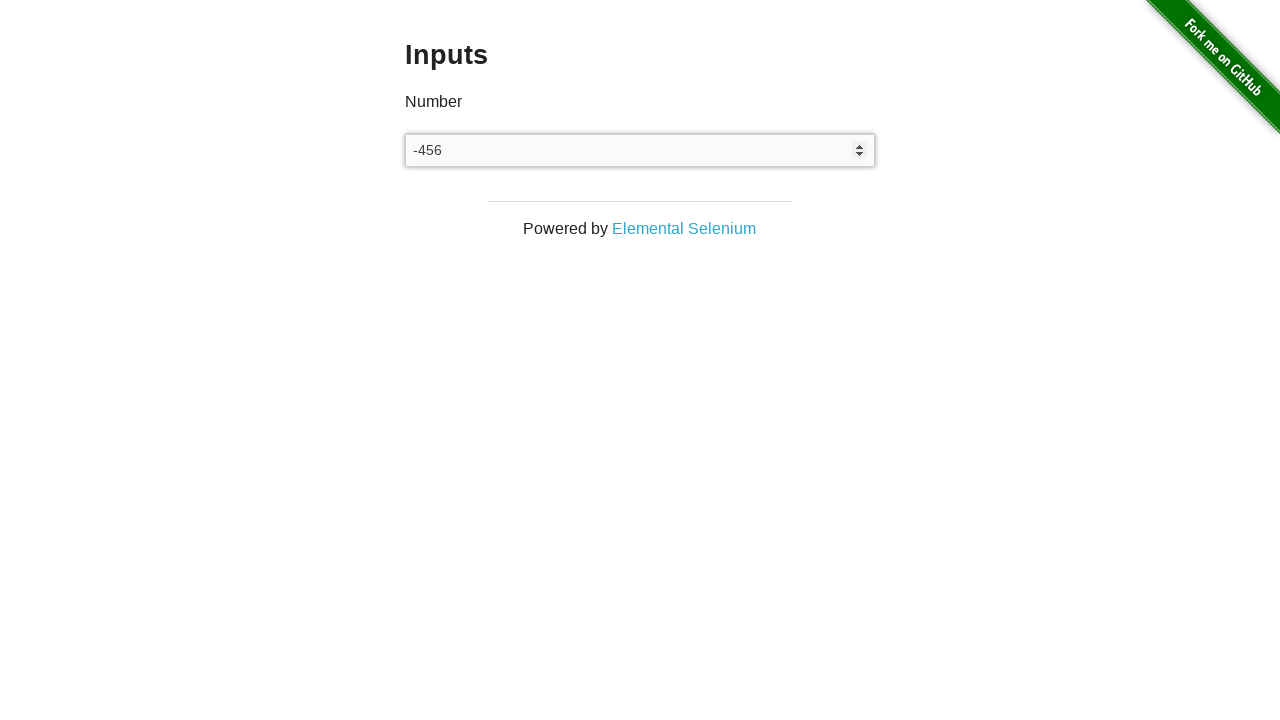

Verified that number input field contains -456
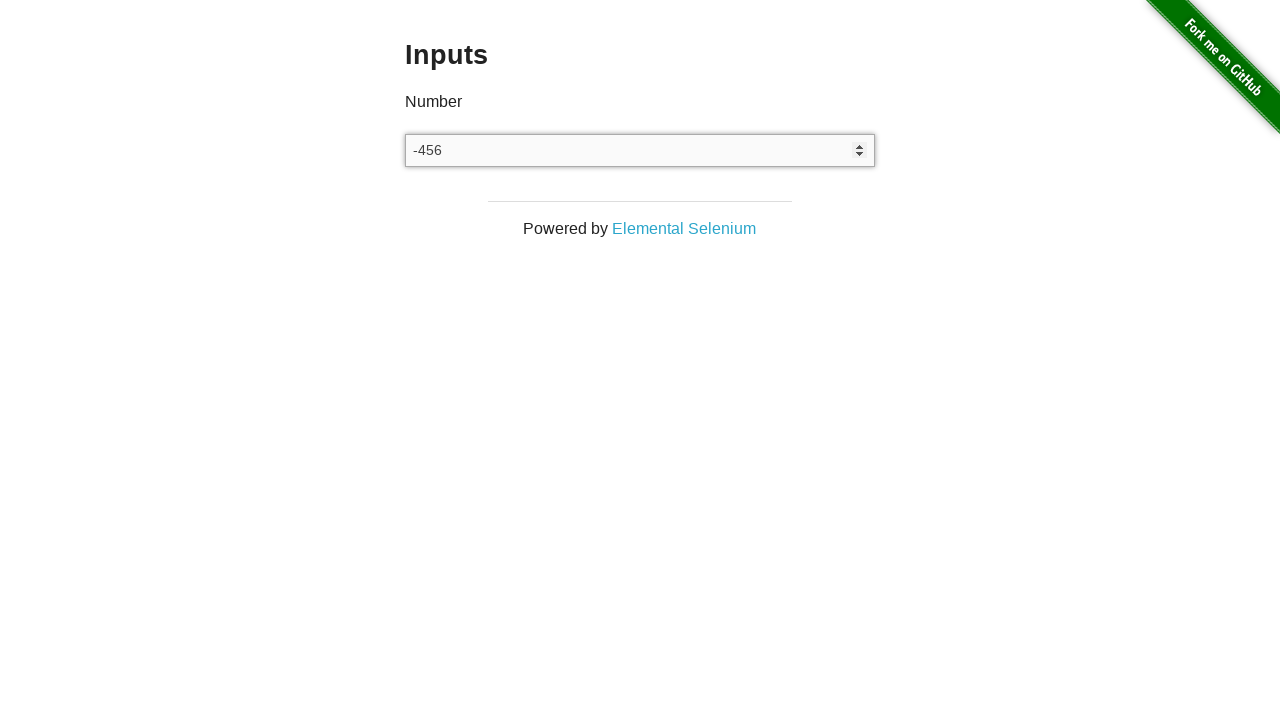

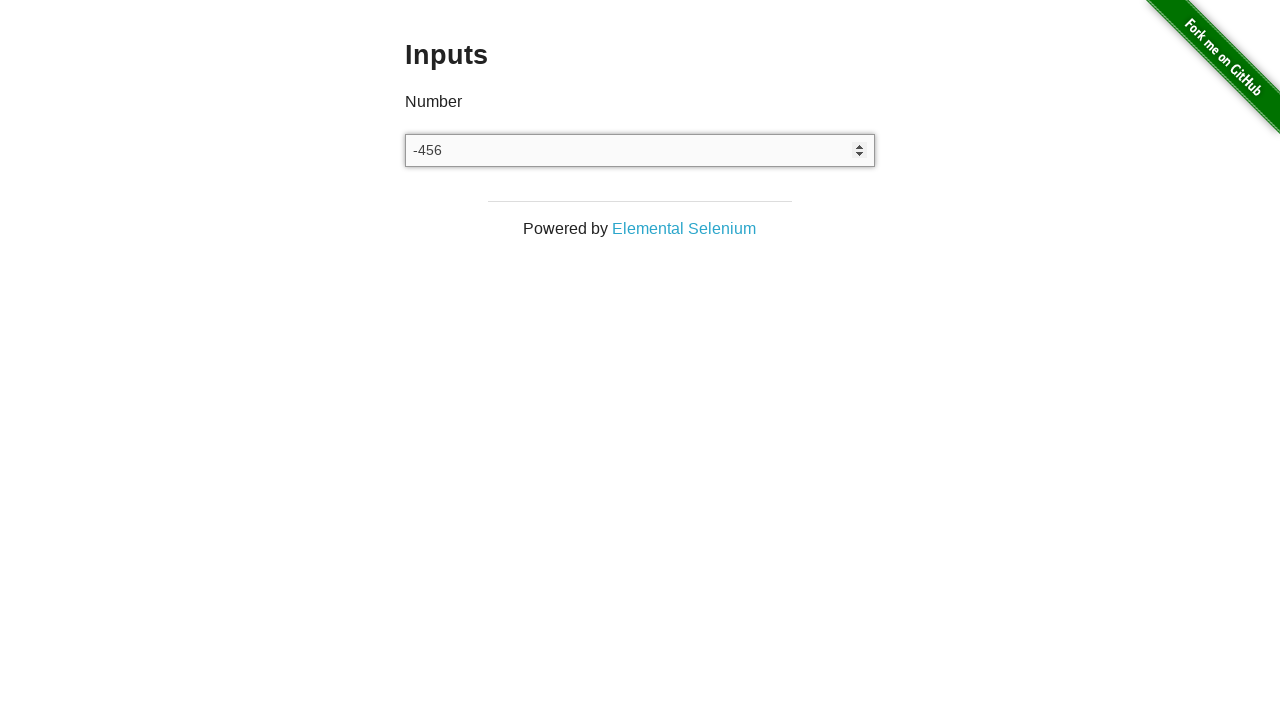